Tests that error icons appear on input fields when login fails with empty credentials, and that clicking the X button dismisses the error

Starting URL: https://www.saucedemo.com/

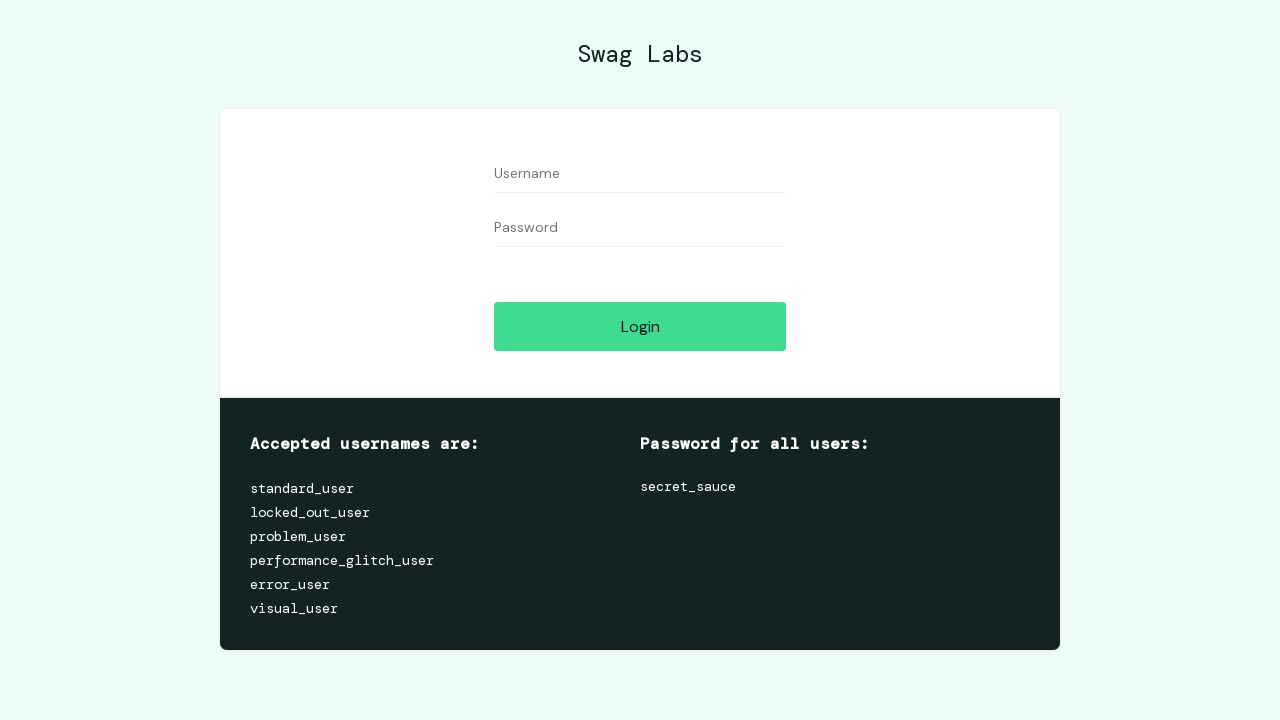

Clicked login button to trigger validation errors at (640, 326) on #login-button
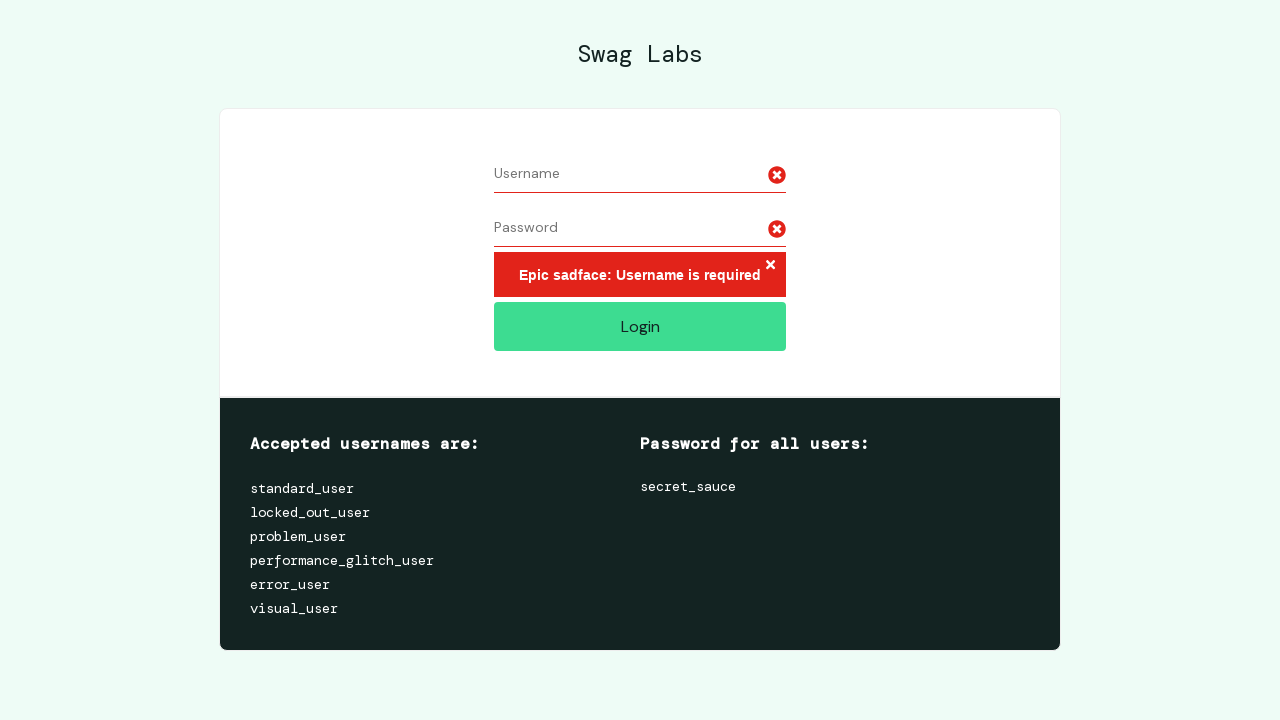

Error icon appeared on first input field (username)
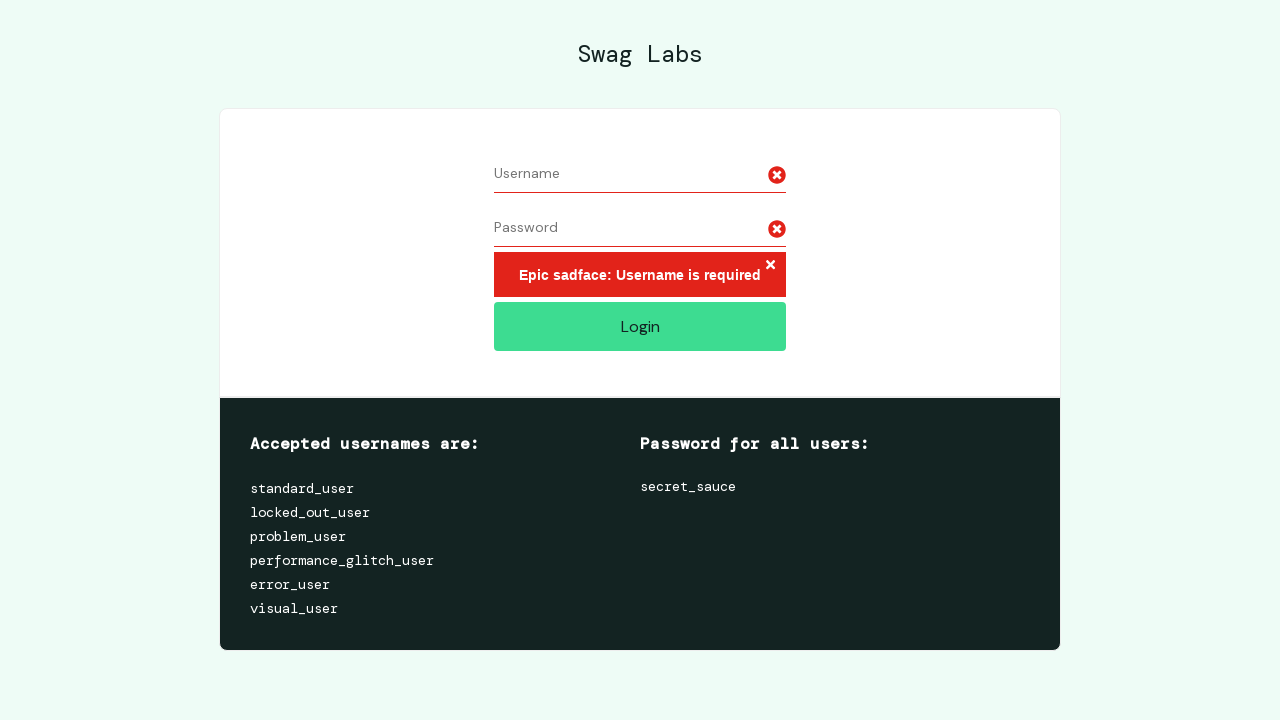

Error icon appeared on second input field (password)
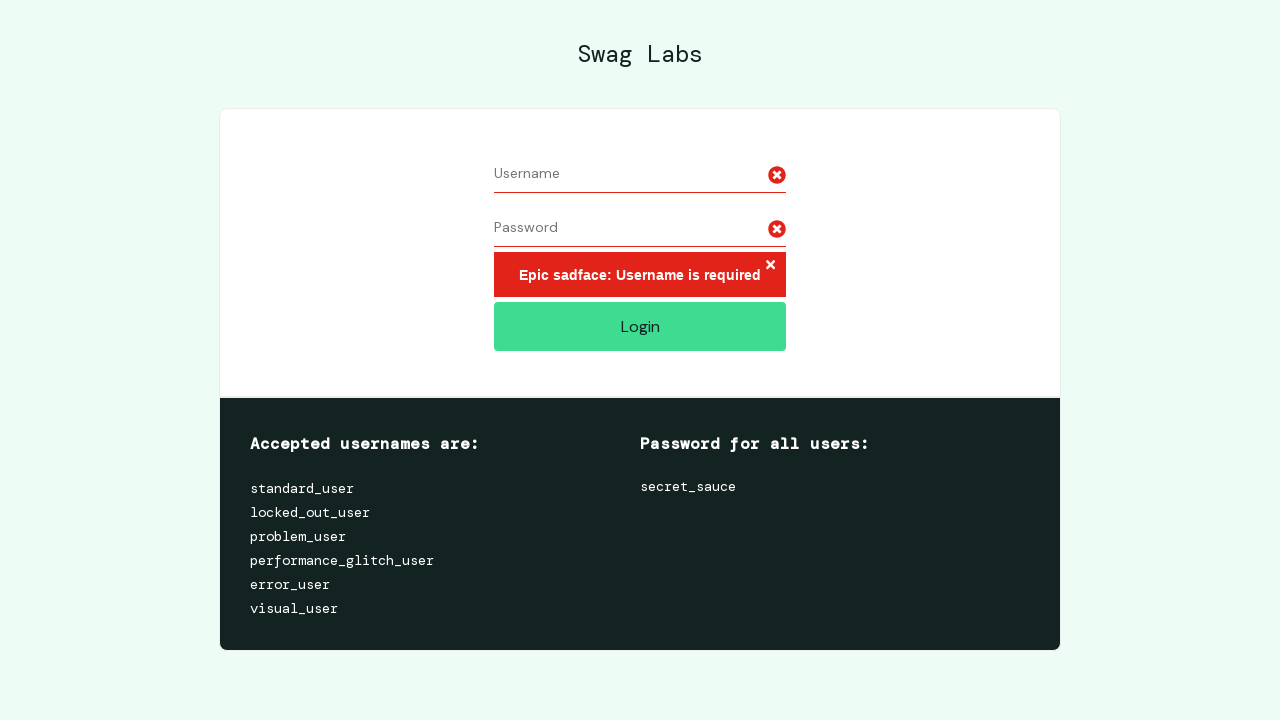

Clicked X button to dismiss error message at (770, 266) on #login_button_container > div > form > div.error-message-container.error > h3 > 
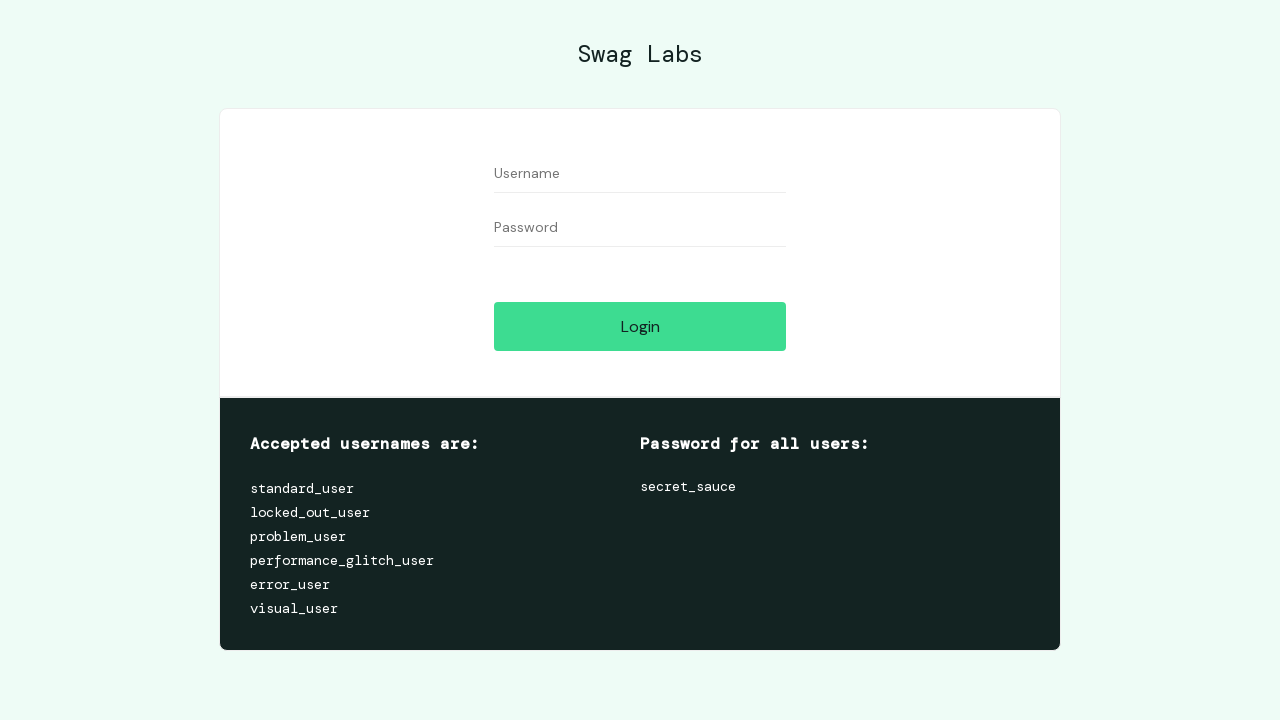

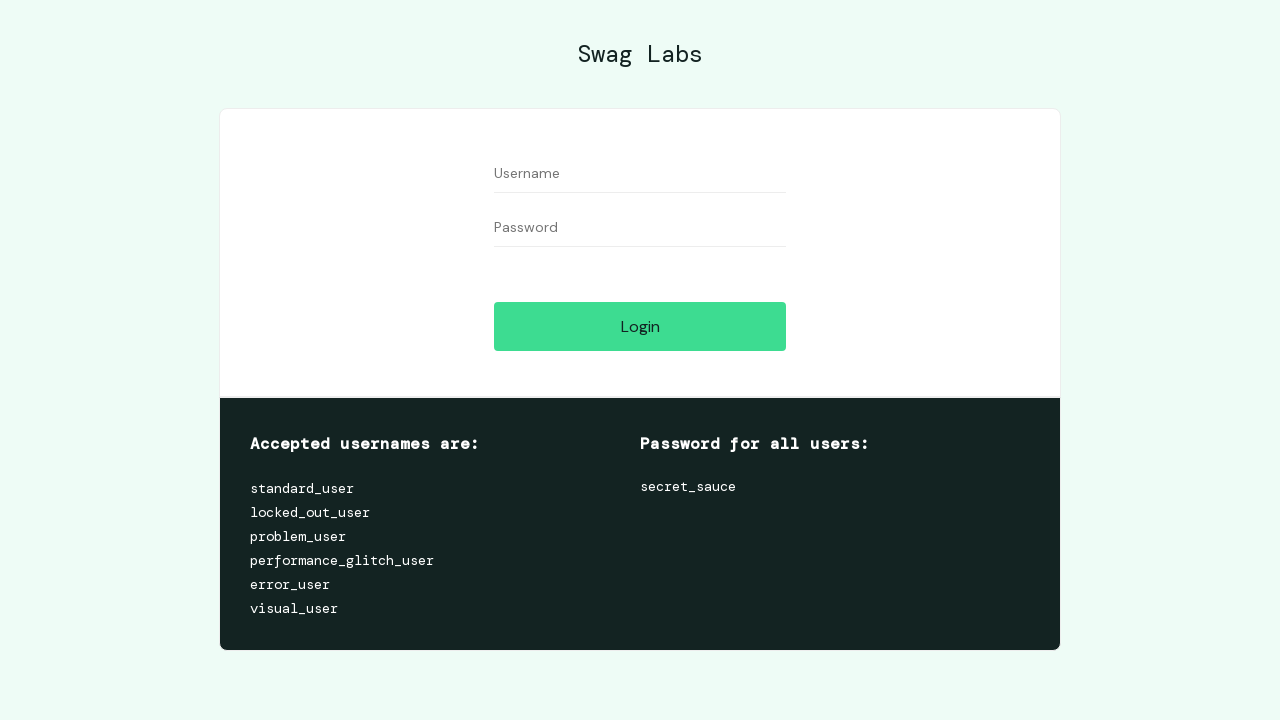